Navigates to the Cybertek School website and maximizes the browser window to verify the site loads correctly.

Starting URL: https://www.cybertekschool.com

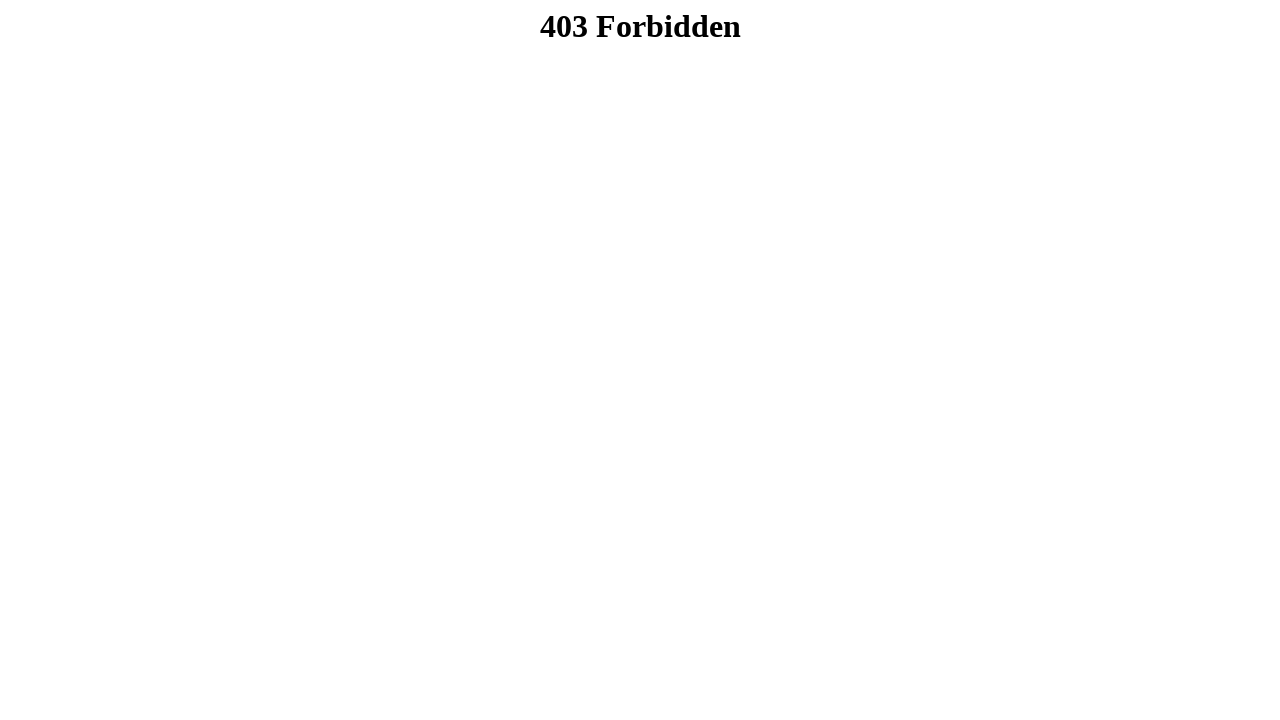

Navigated to Cybertek School website
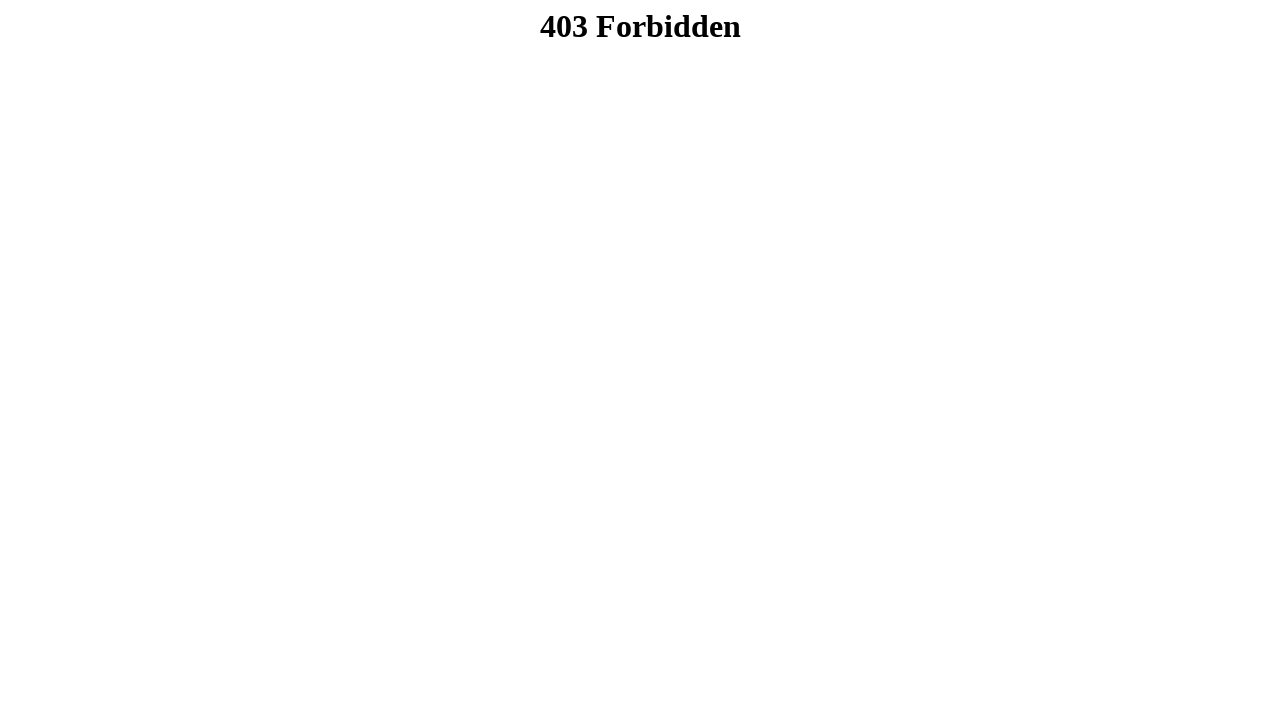

Set viewport size to 1920x1080 to maximize browser window
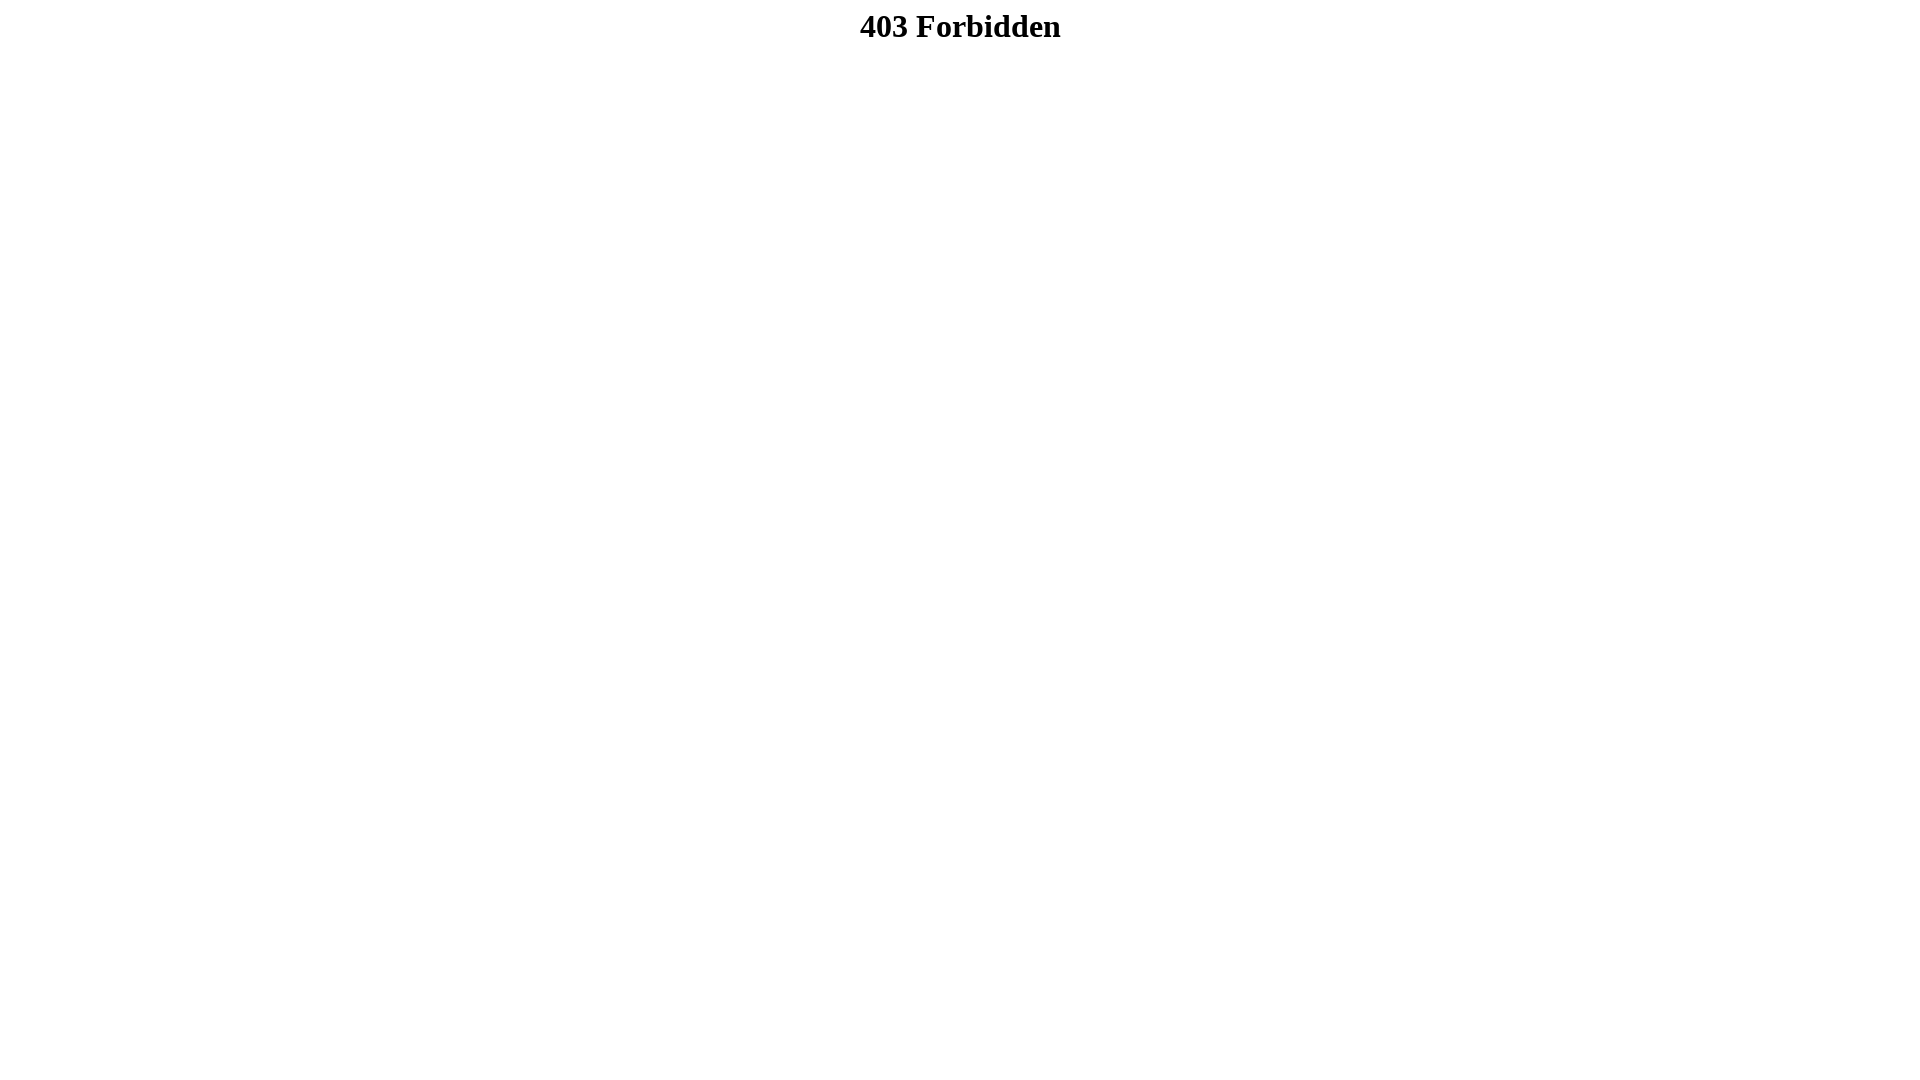

Page loaded successfully - DOM content initialized
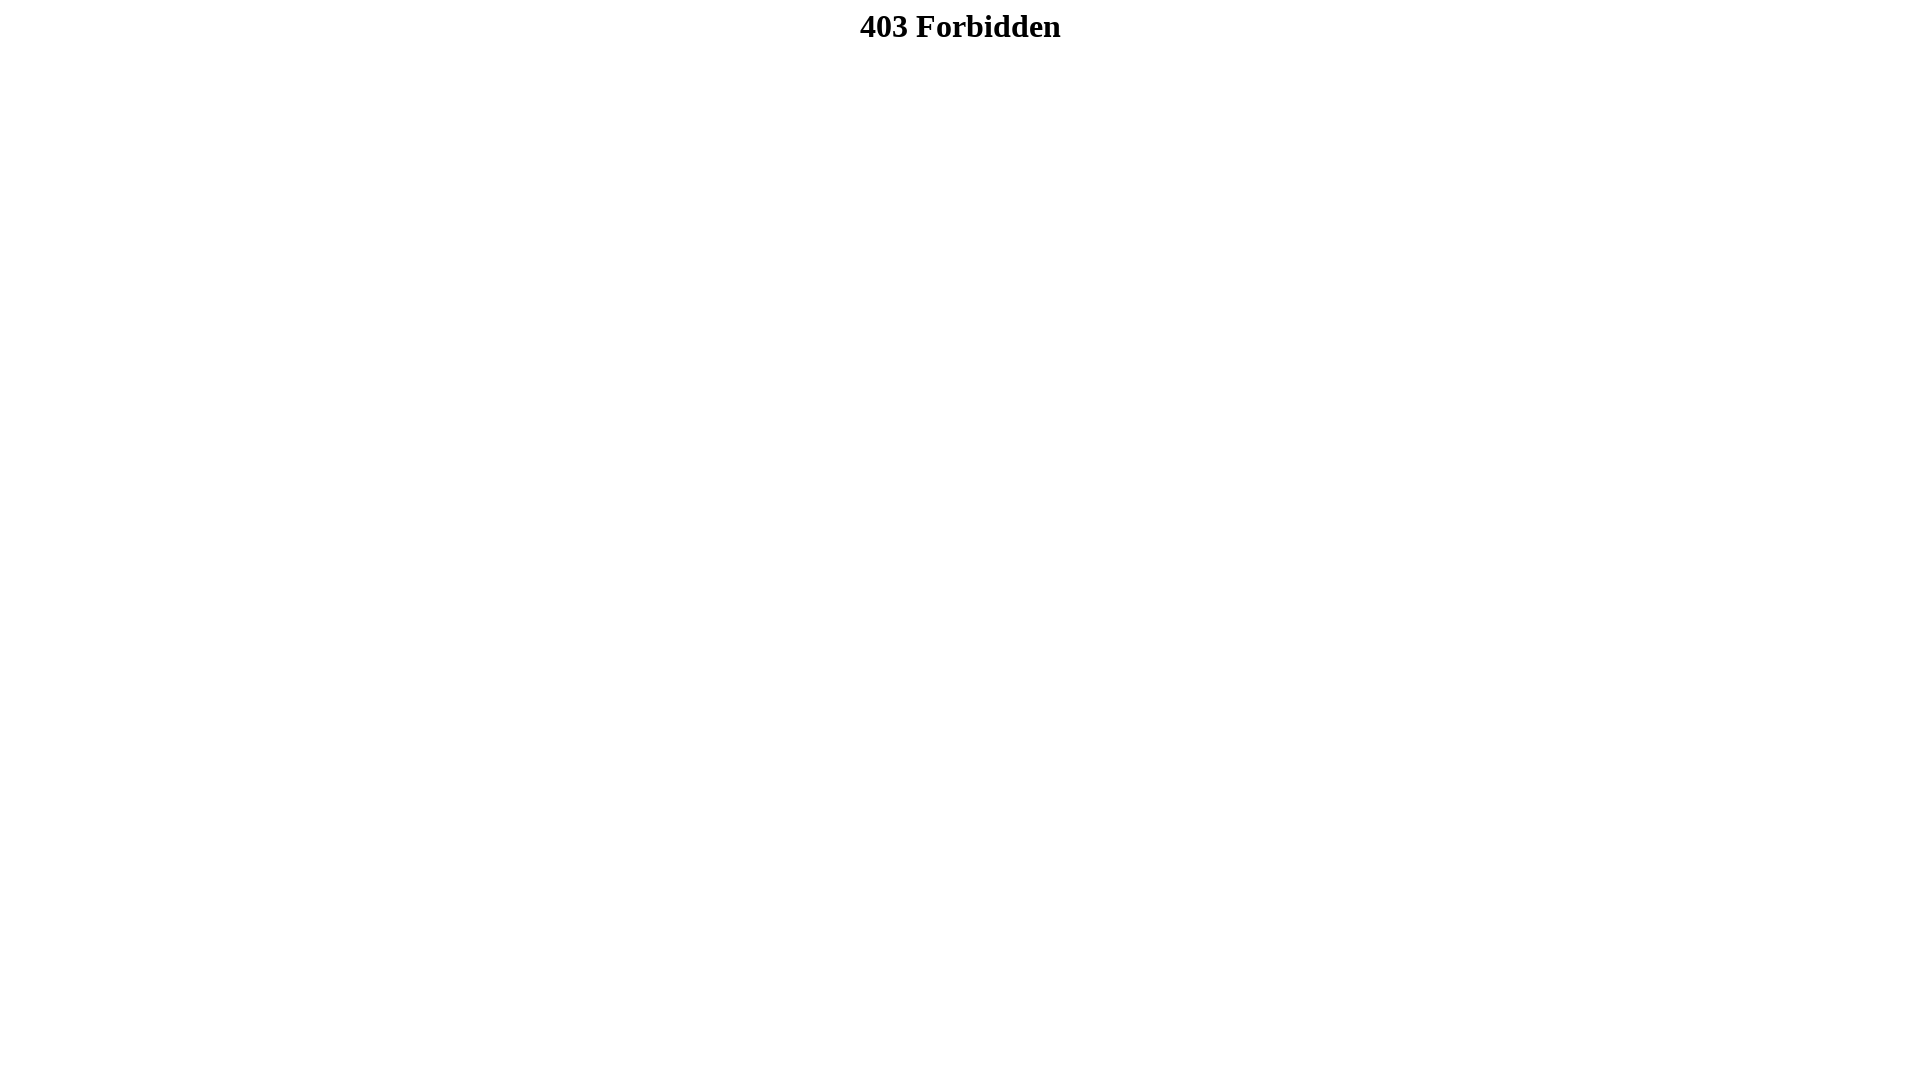

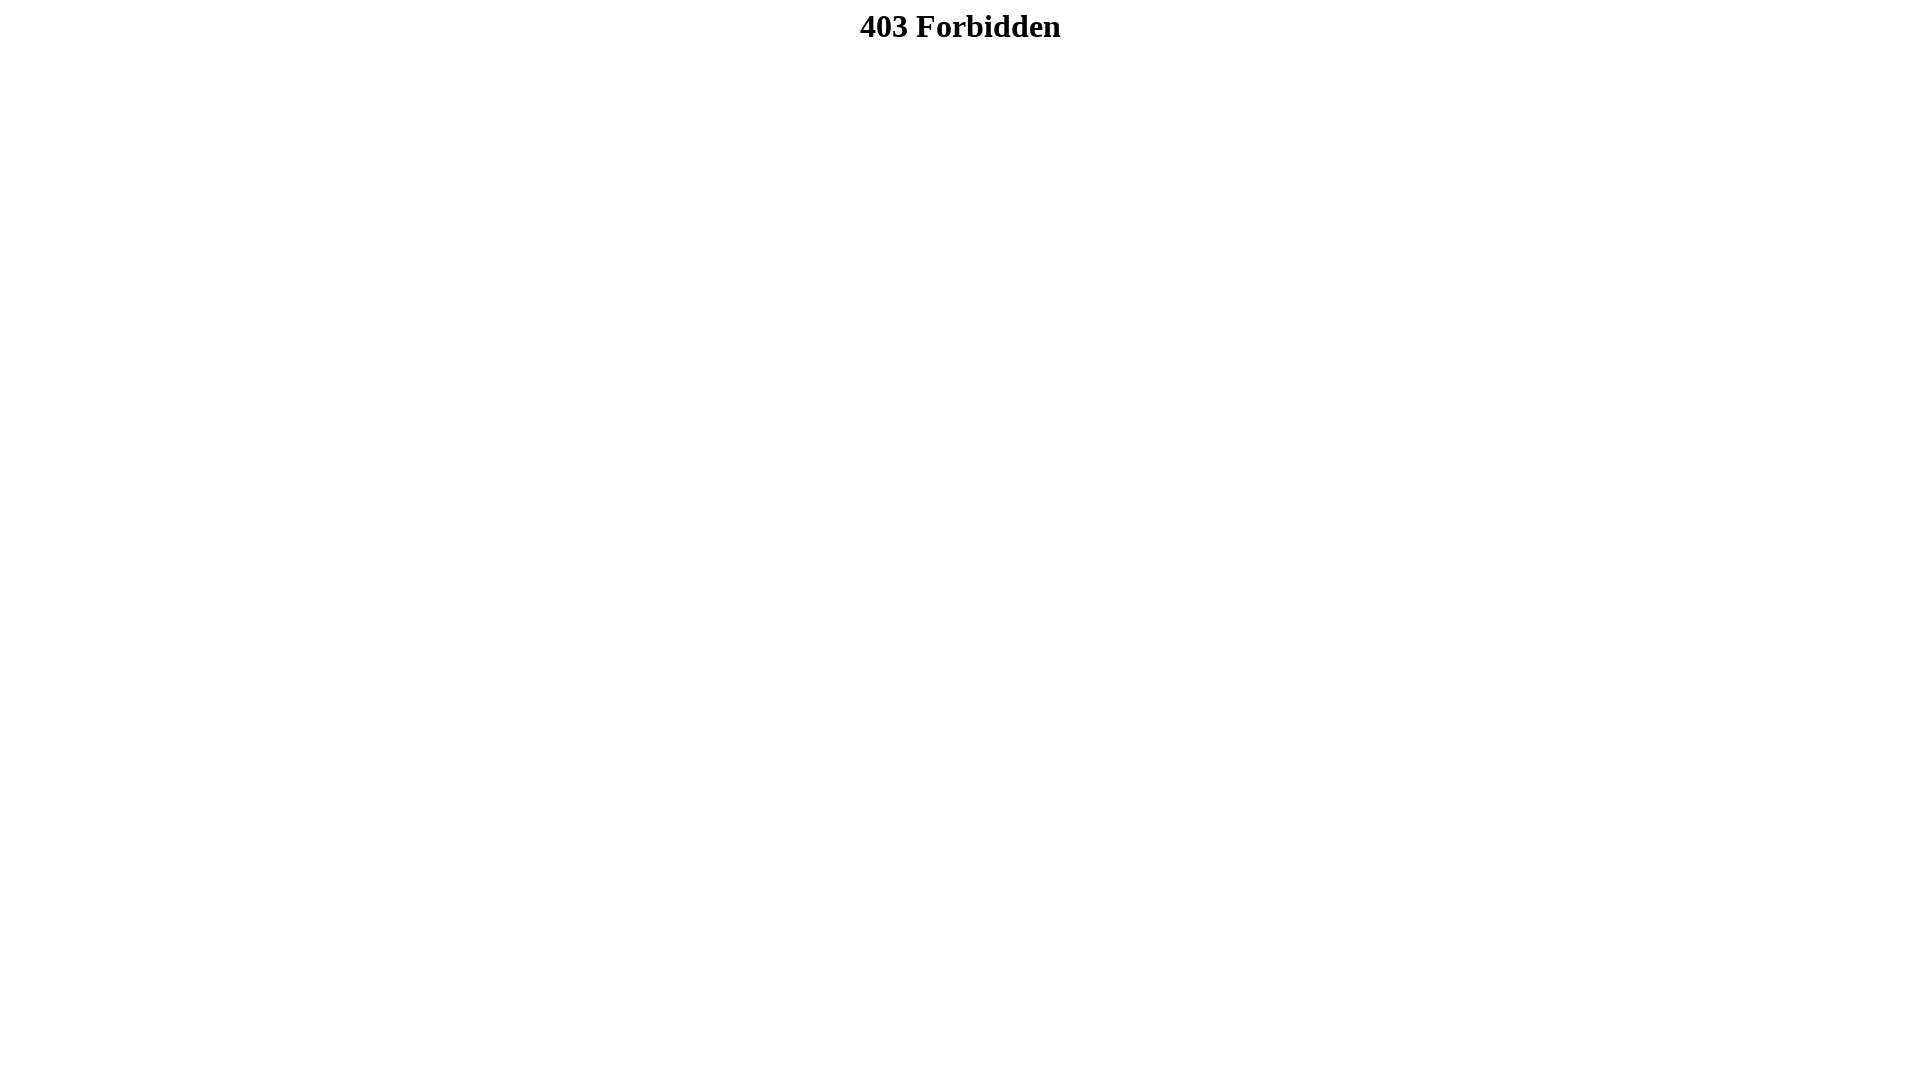